Tests iframe interaction by switching to an iframe and clicking on menu elements

Starting URL: https://codenboxautomationlab.com/practice/

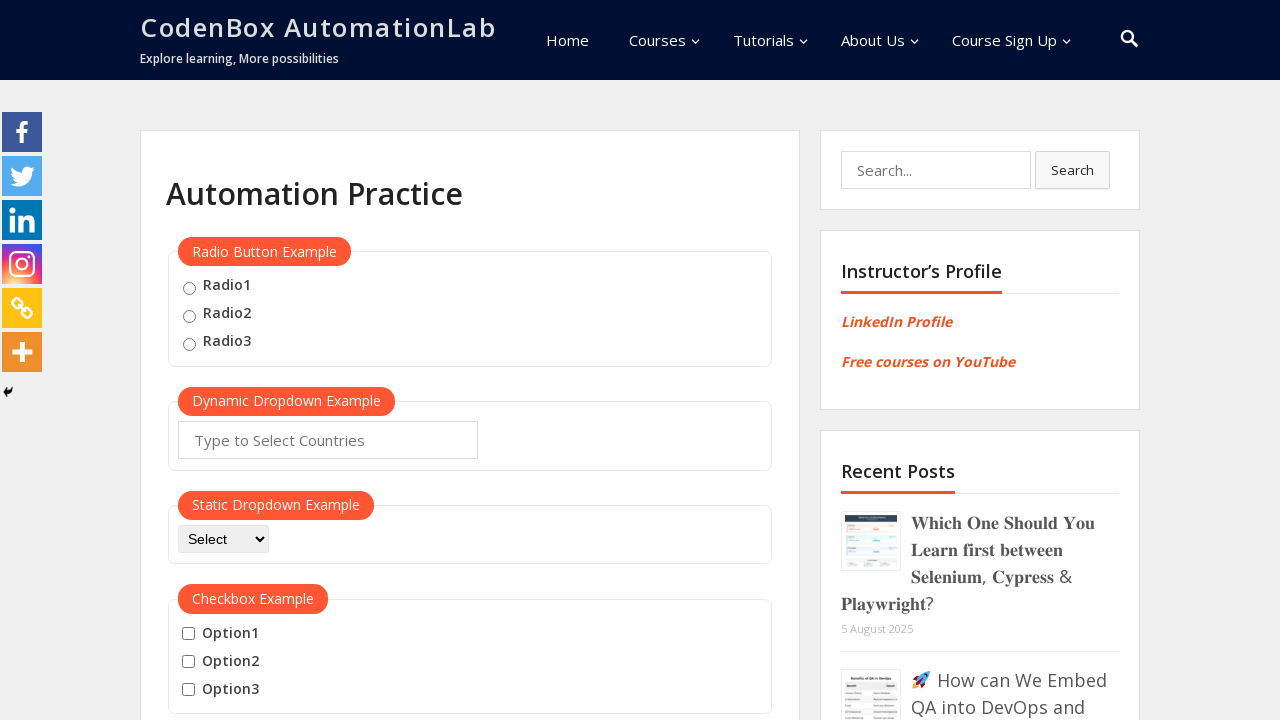

Scrolled page to iframe section at position 2500
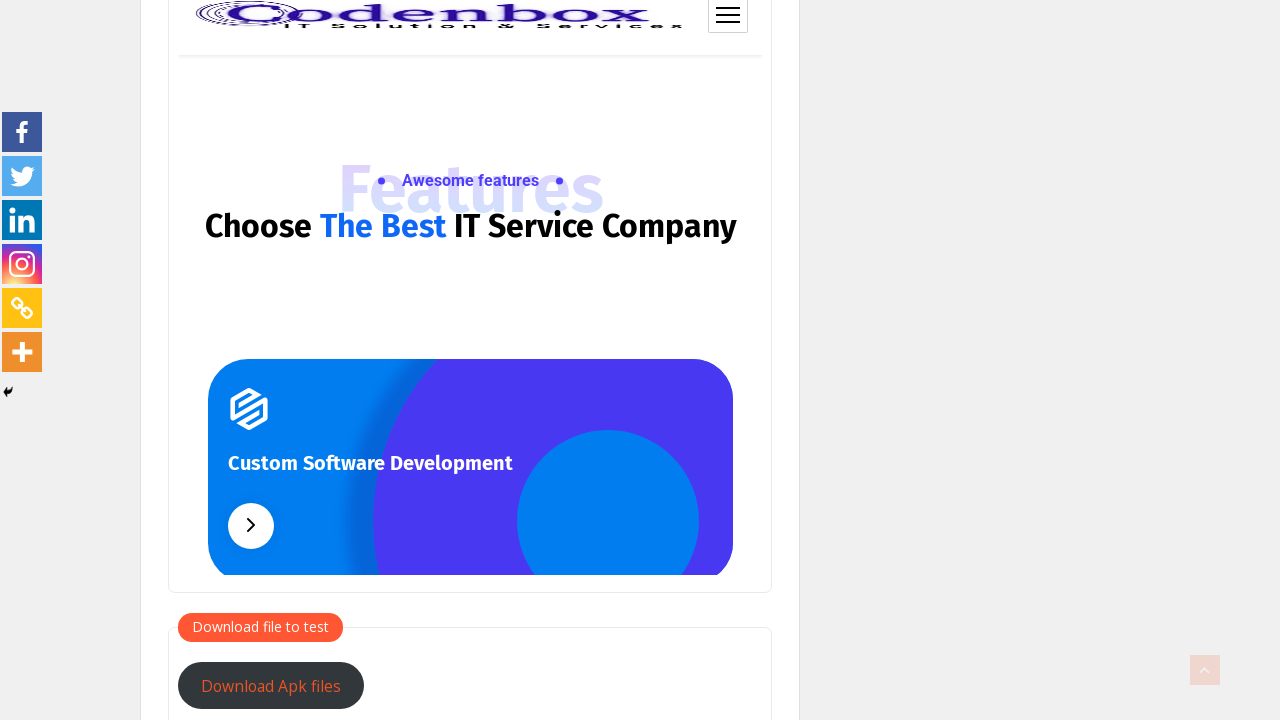

Located iframe with ID 'courses-iframe'
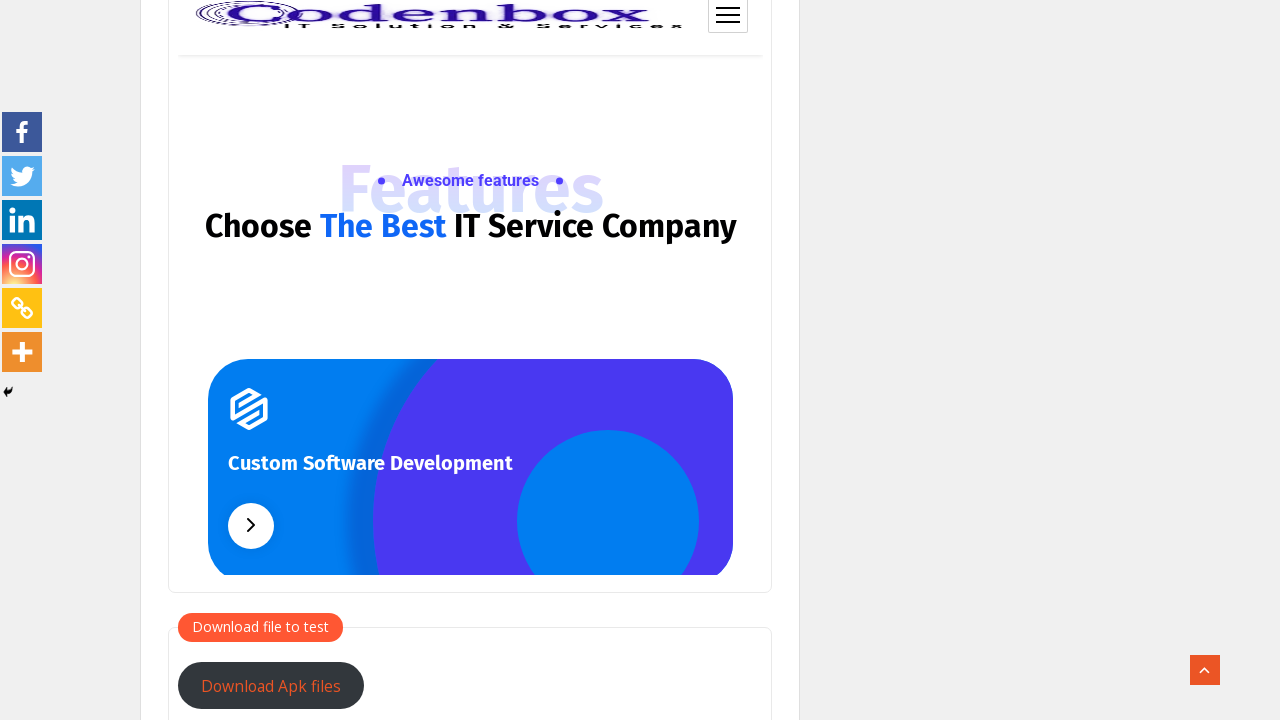

Clicked burger menu button in iframe at (728, 19) on #courses-iframe >> internal:control=enter-frame >> .ct-mobile-meta-item.btn-nav-
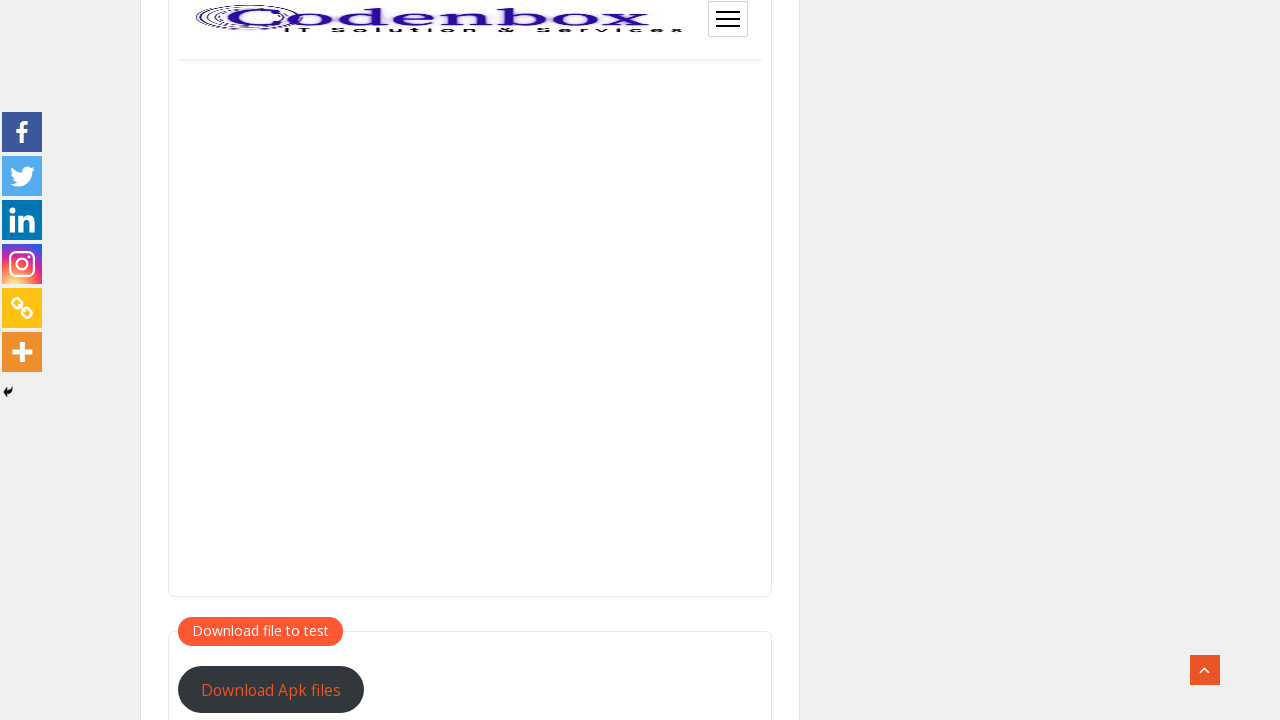

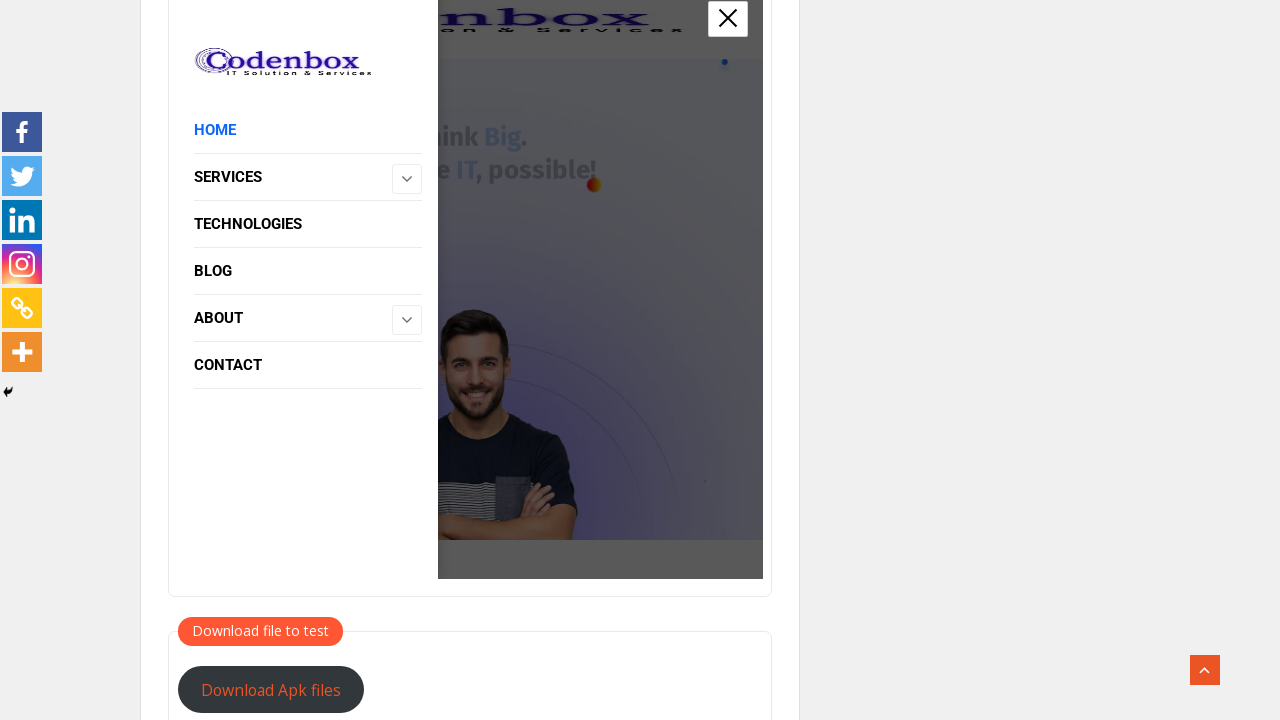